Navigates to Mars news page and verifies that news content elements are present and loaded

Starting URL: https://data-class-mars.s3.amazonaws.com/Mars/index.html

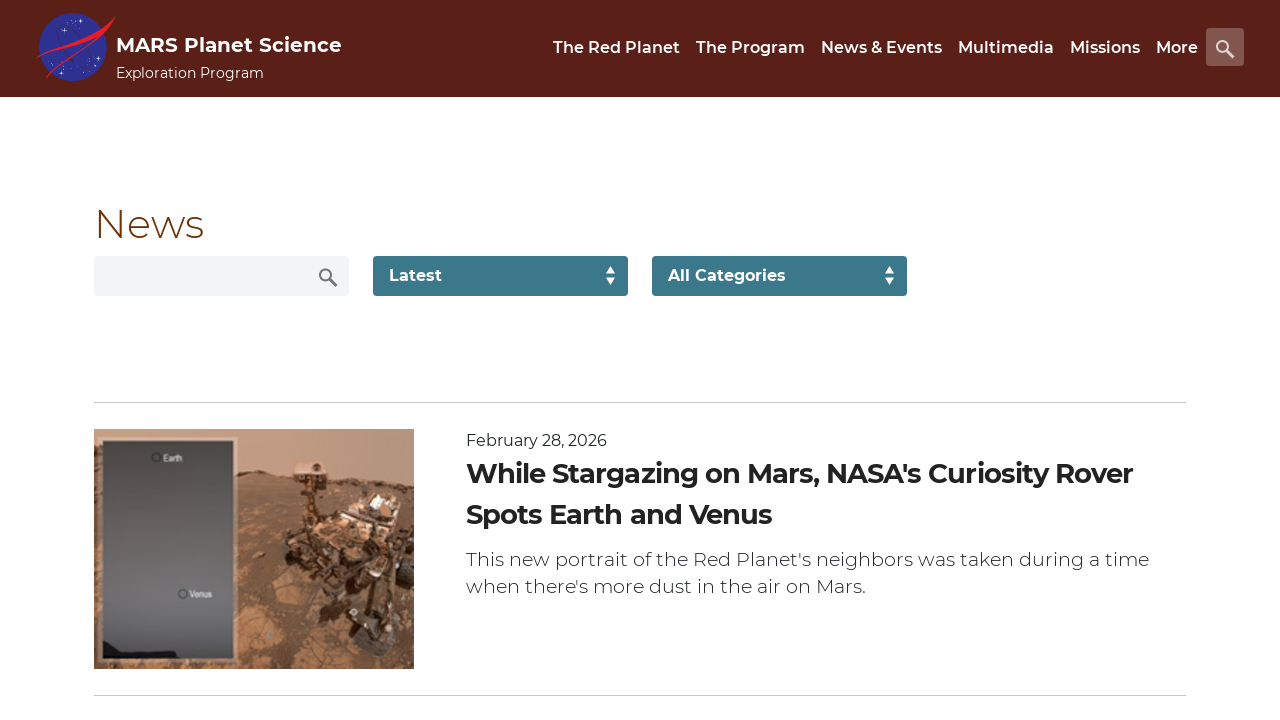

Navigated to Mars news page
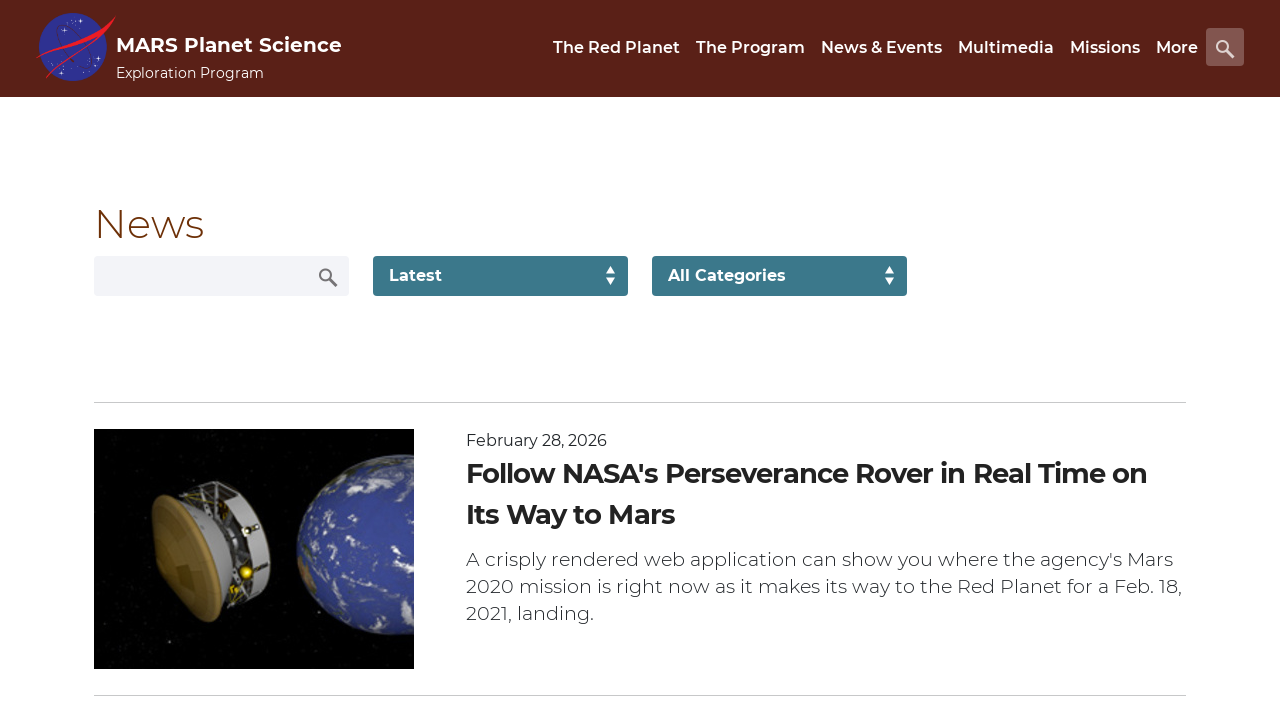

News content list loaded
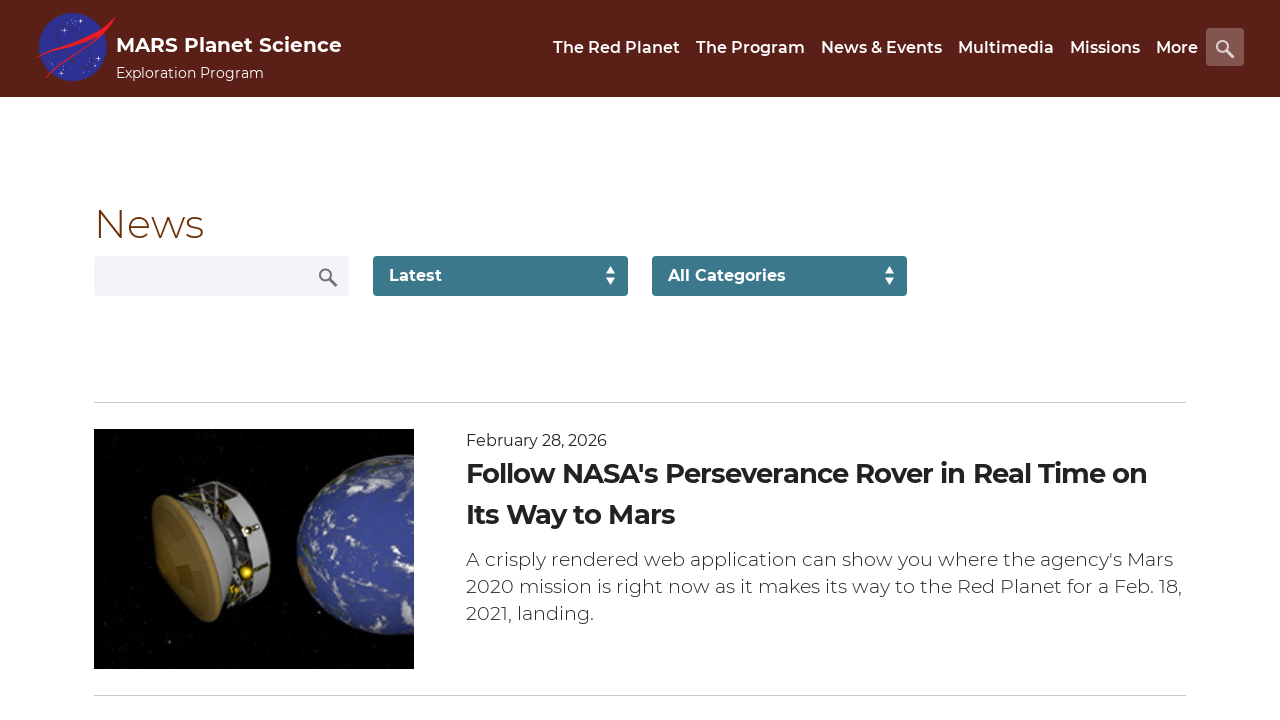

News title element is present
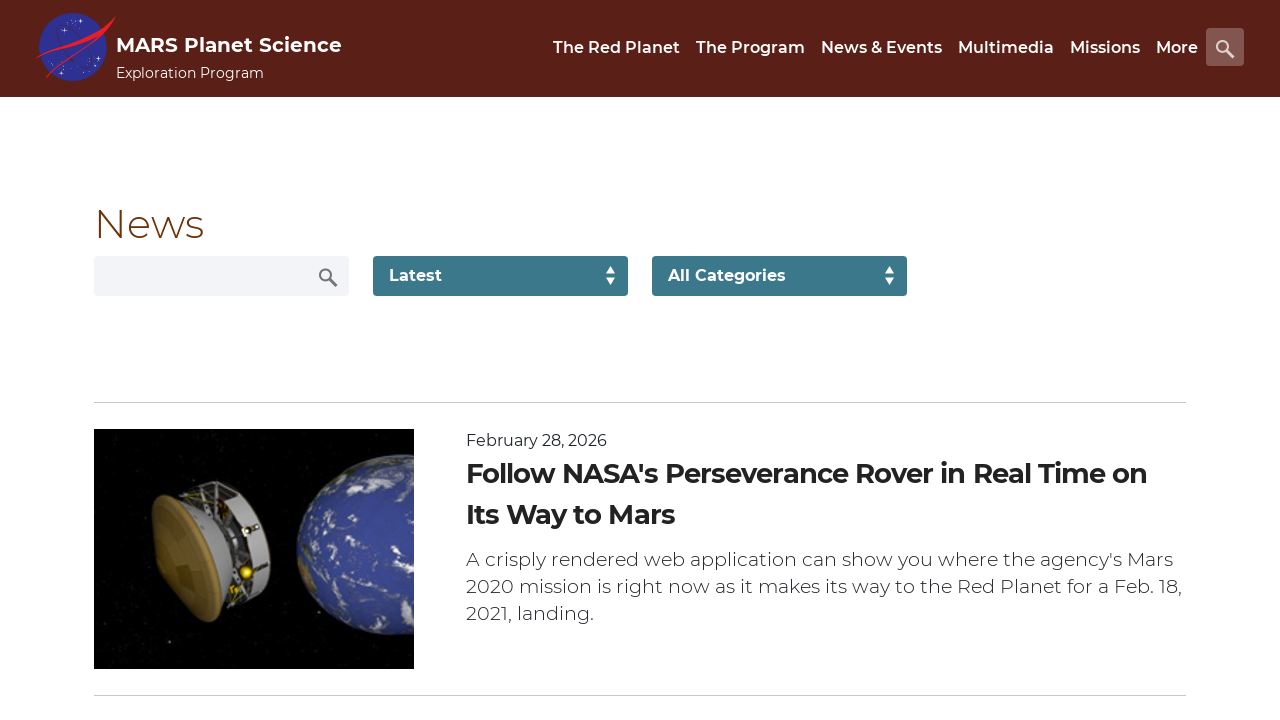

Article teaser element is present
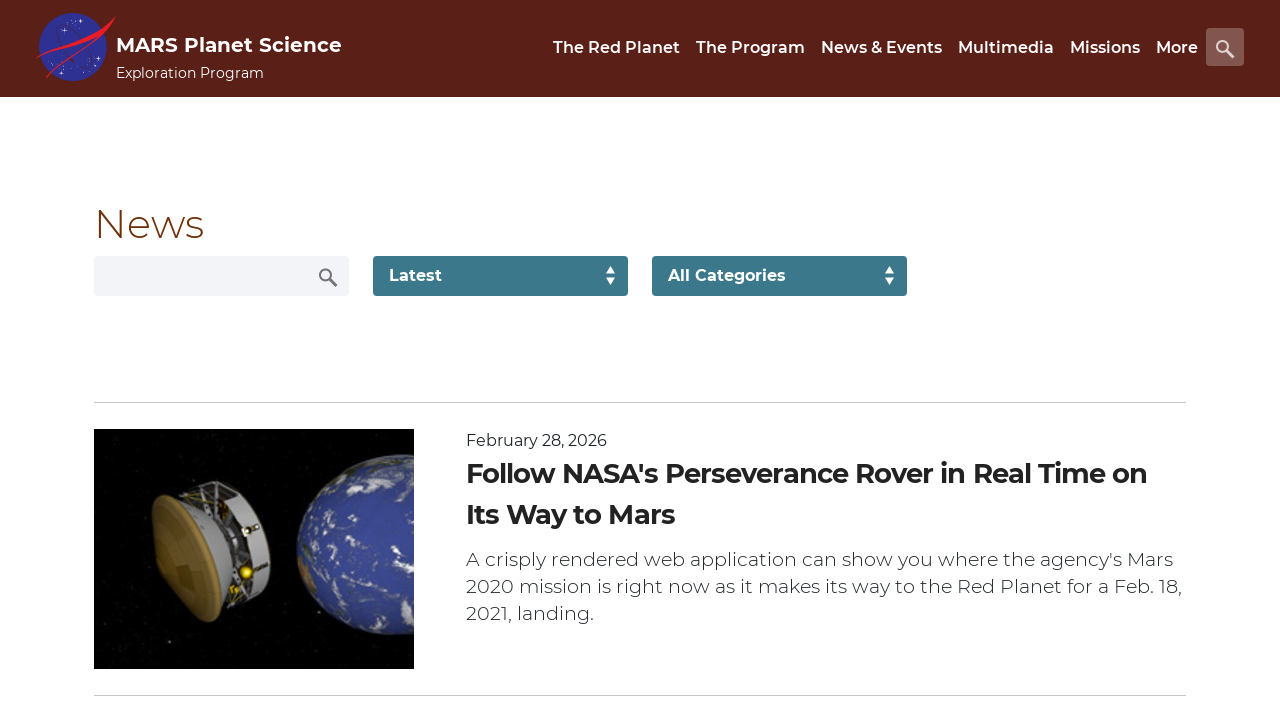

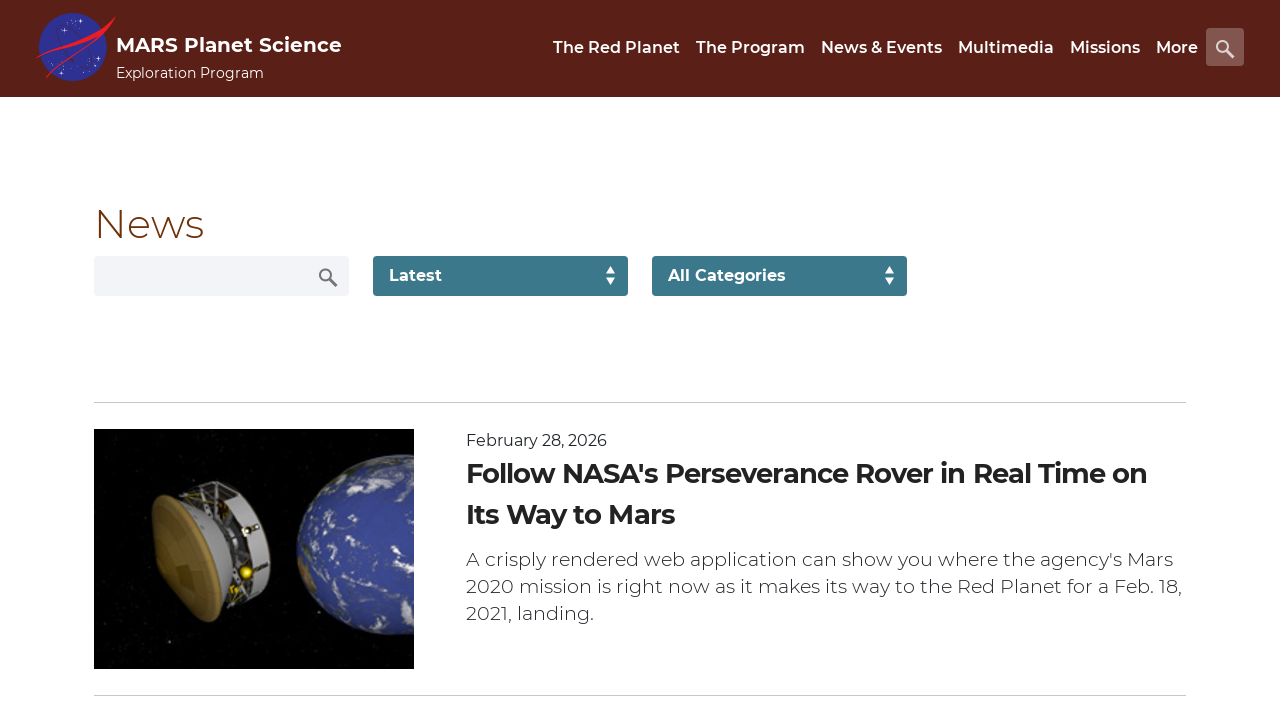